Tests browser back navigation by visiting two pages and then navigating back to the first page.

Starting URL: https://www.selenium.dev/

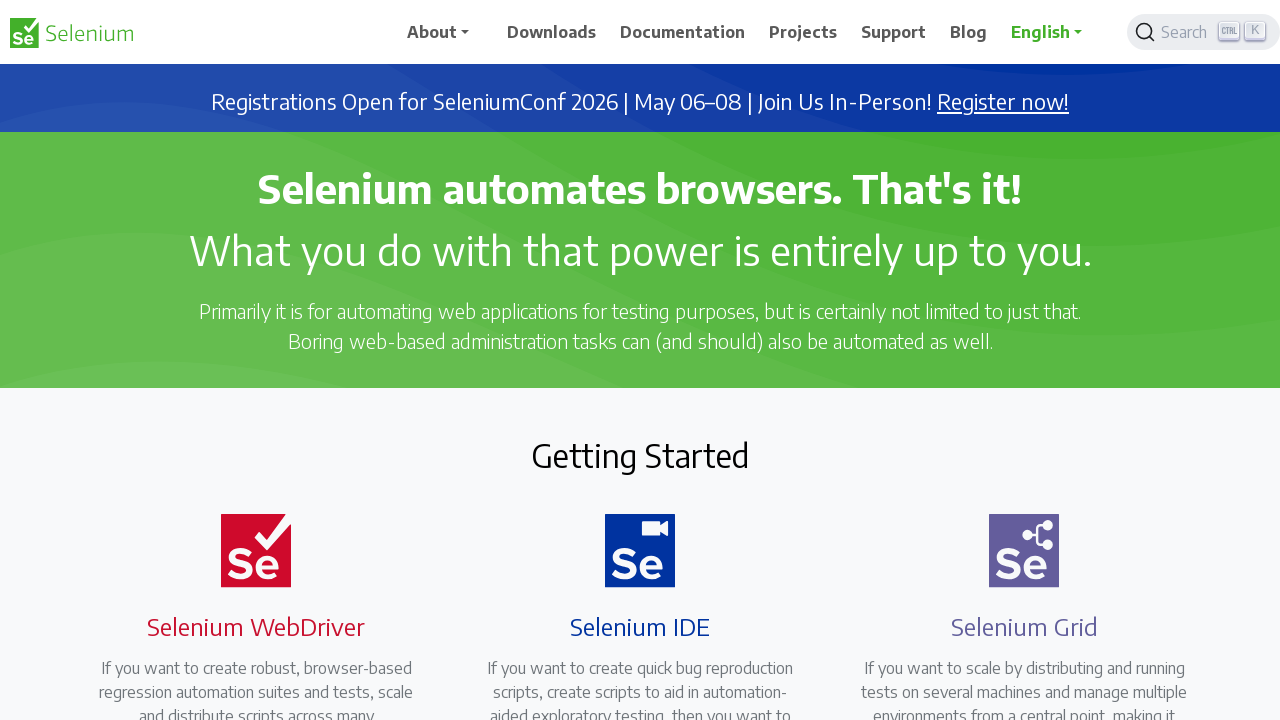

Navigated to inputs.html page
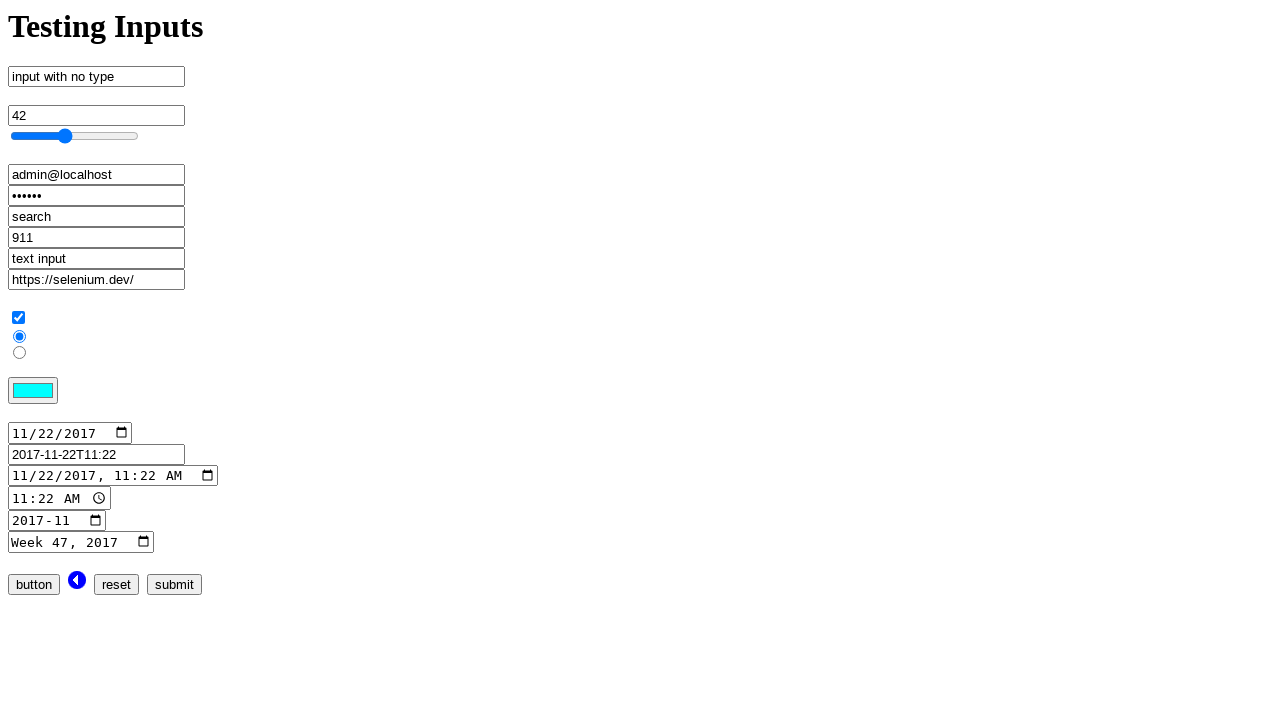

Navigated back to previous page
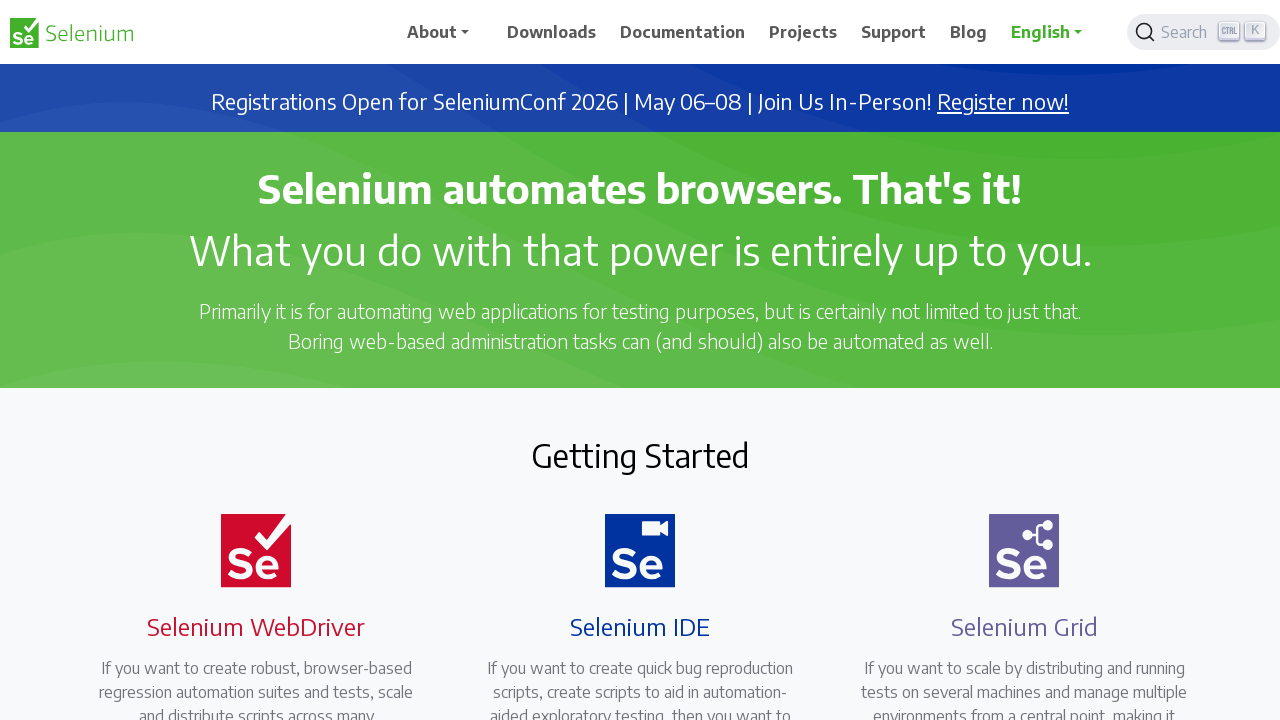

Verified we're back on the original Selenium homepage
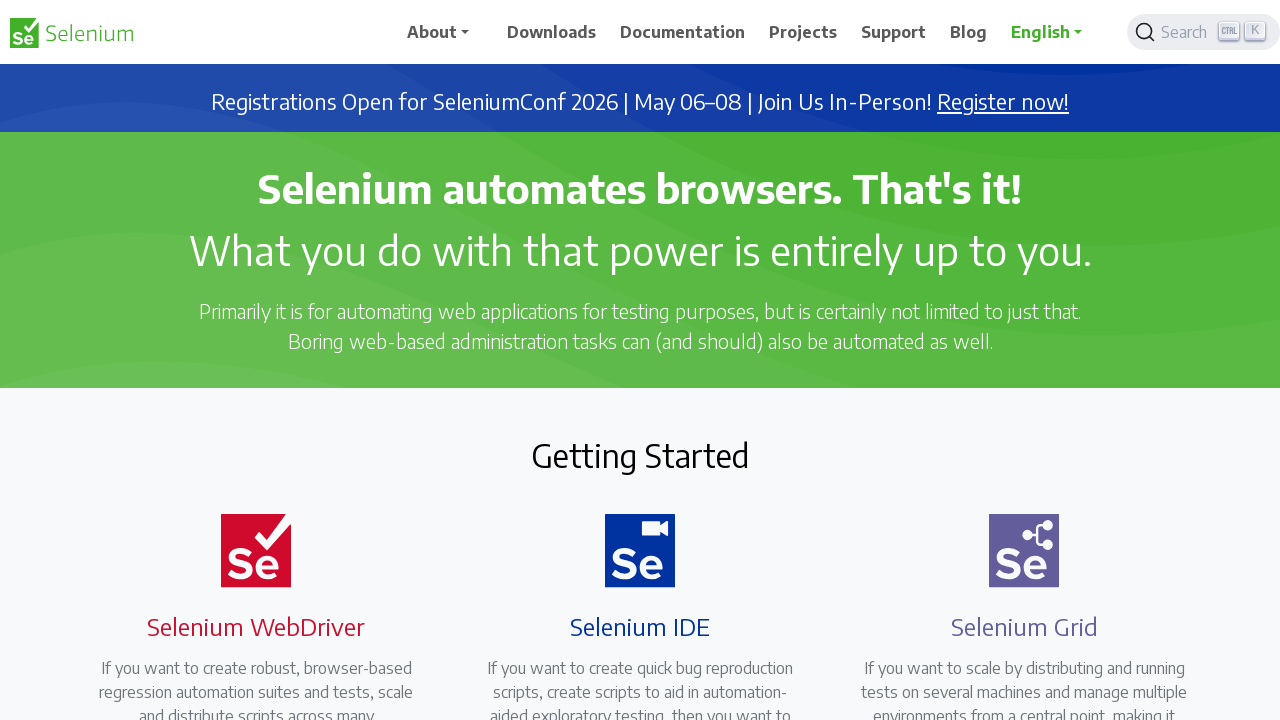

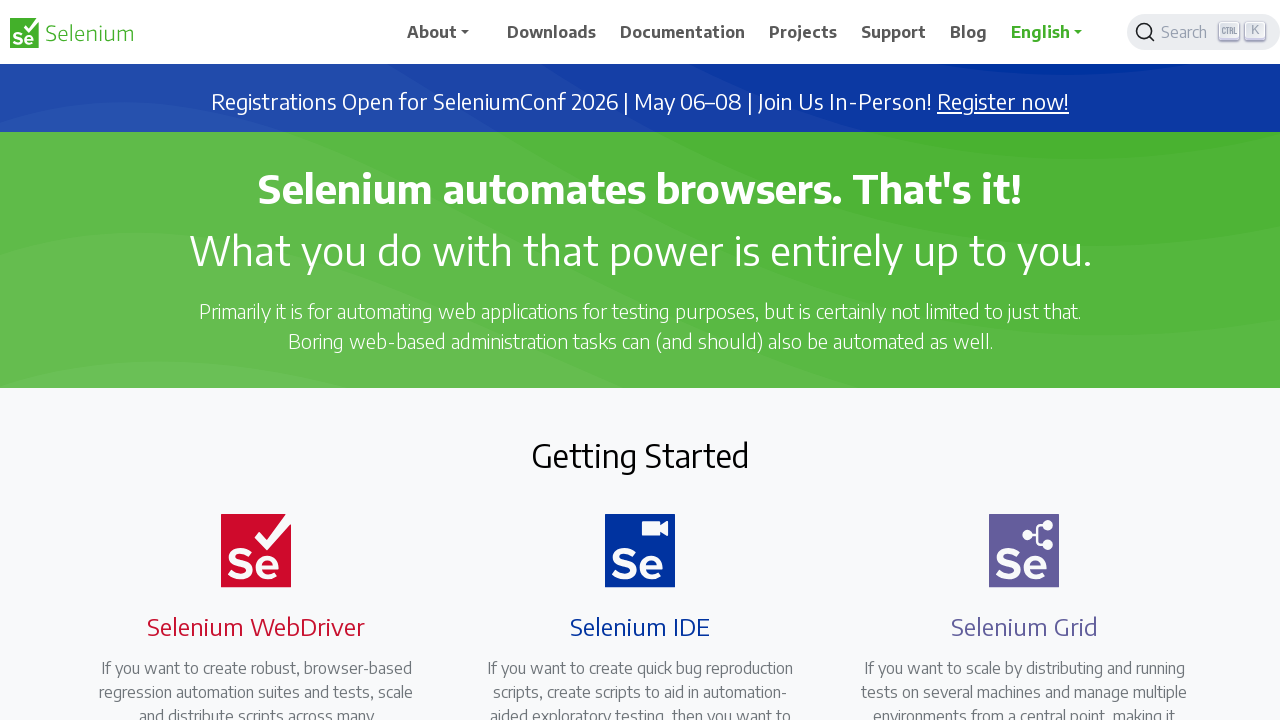